Tests the Python.org search functionality by entering "pycon" as a search query and verifying results are returned

Starting URL: http://www.python.org

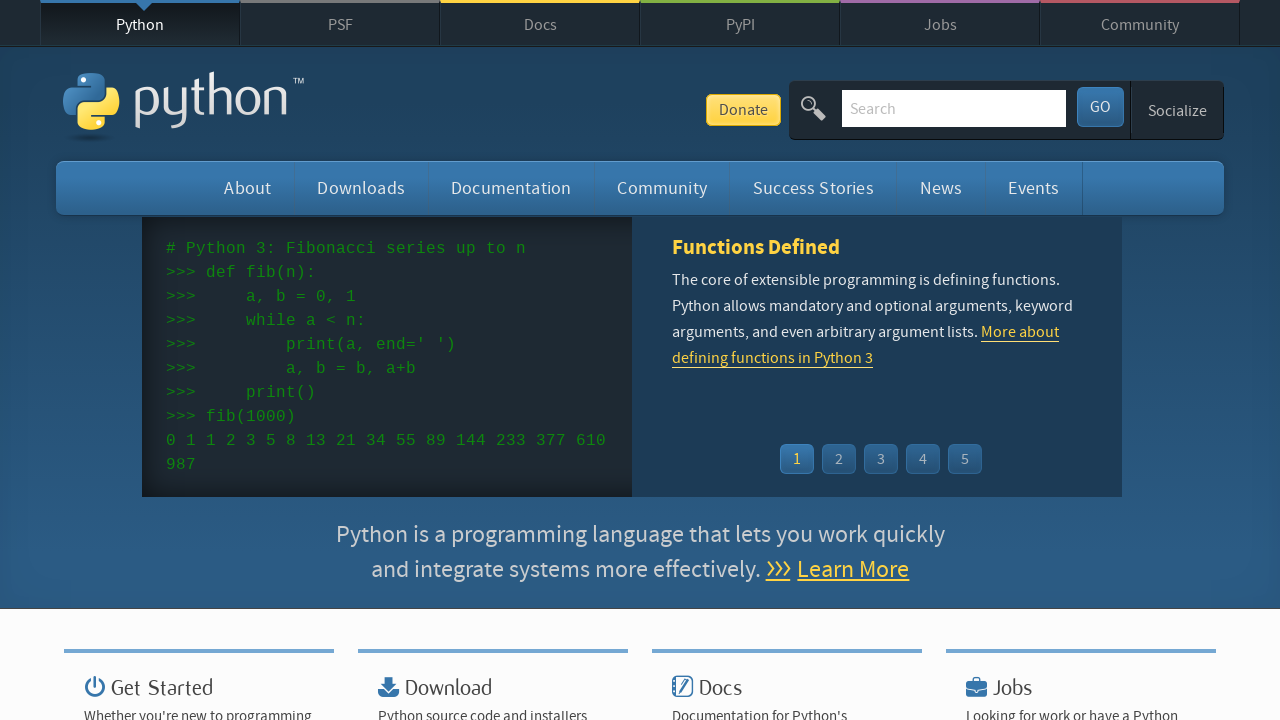

Filled search box with 'pycon' query on input[name='q']
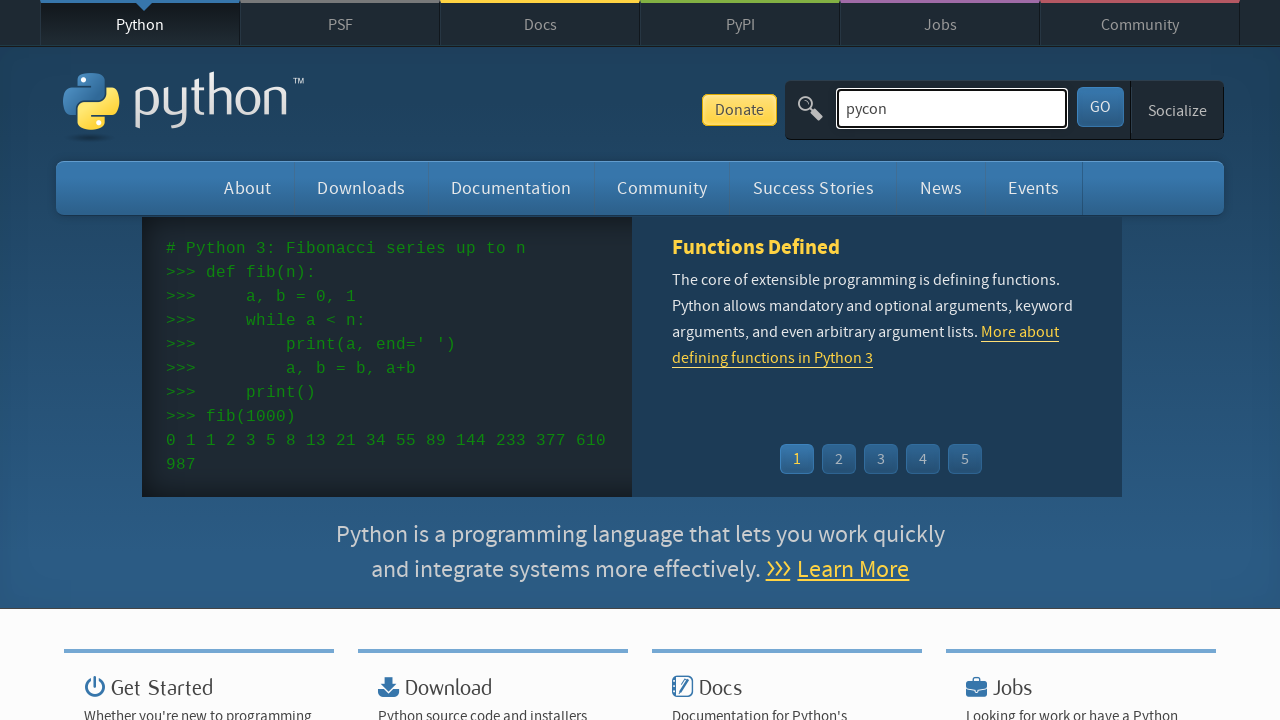

Pressed Enter to submit search query on input[name='q']
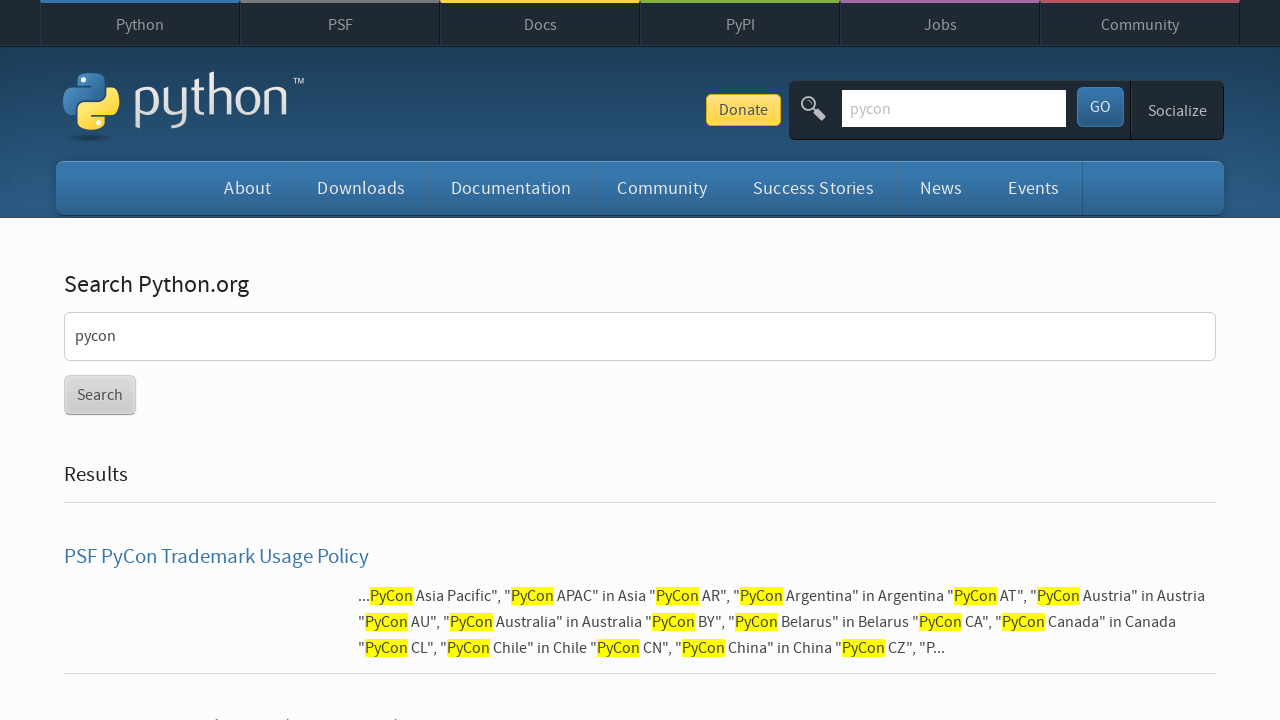

Search results loaded and network idle state reached
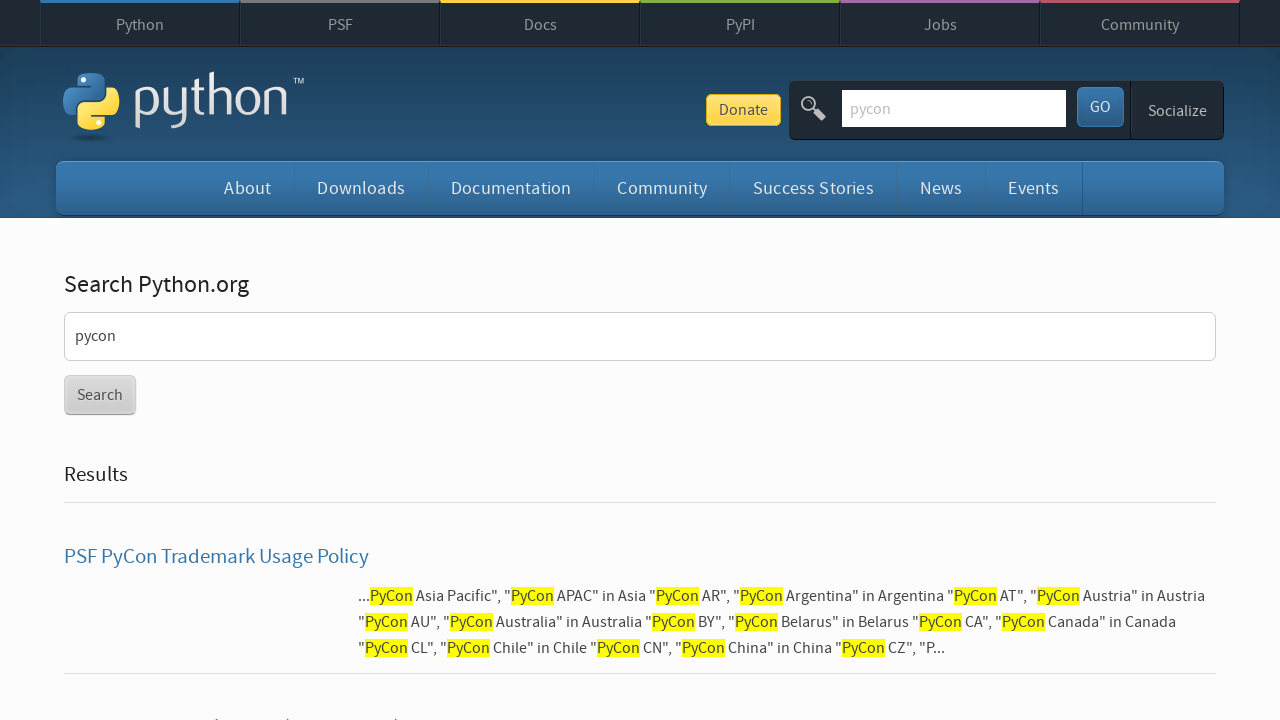

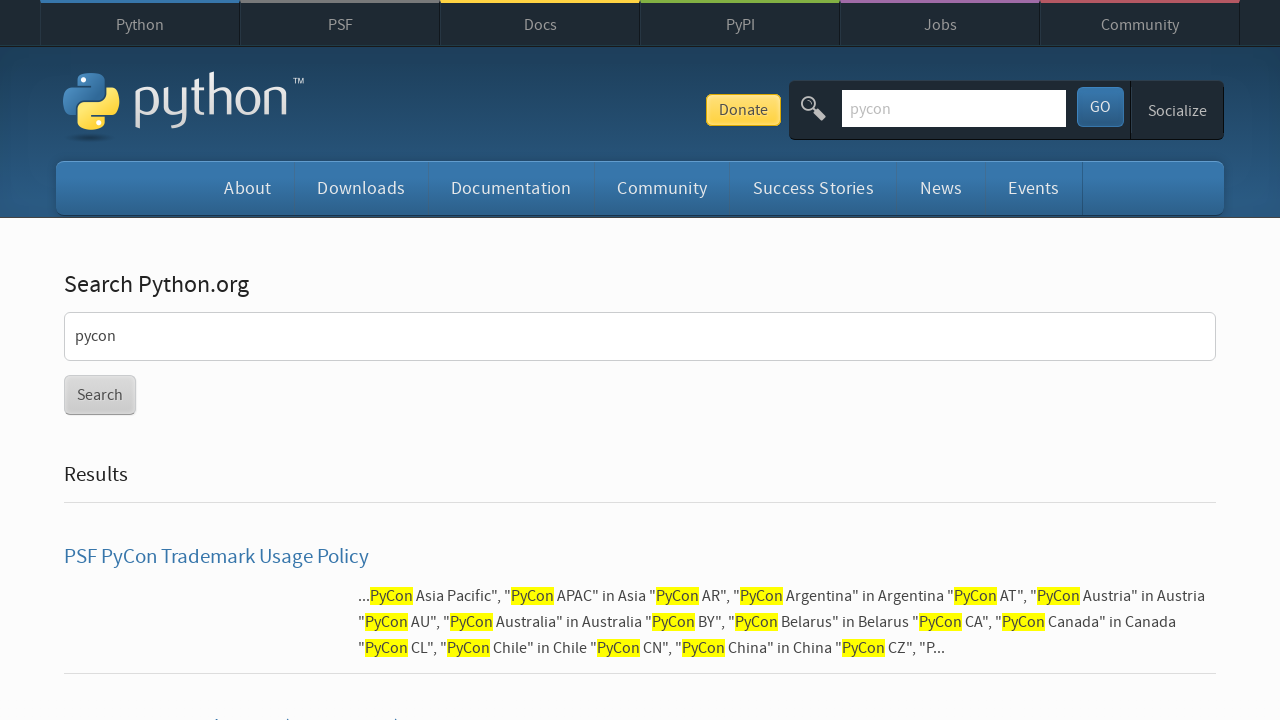